Navigates to a CRM login page and verifies that the login button has the correct text attribute value

Starting URL: https://login1.nextbasecrm.com

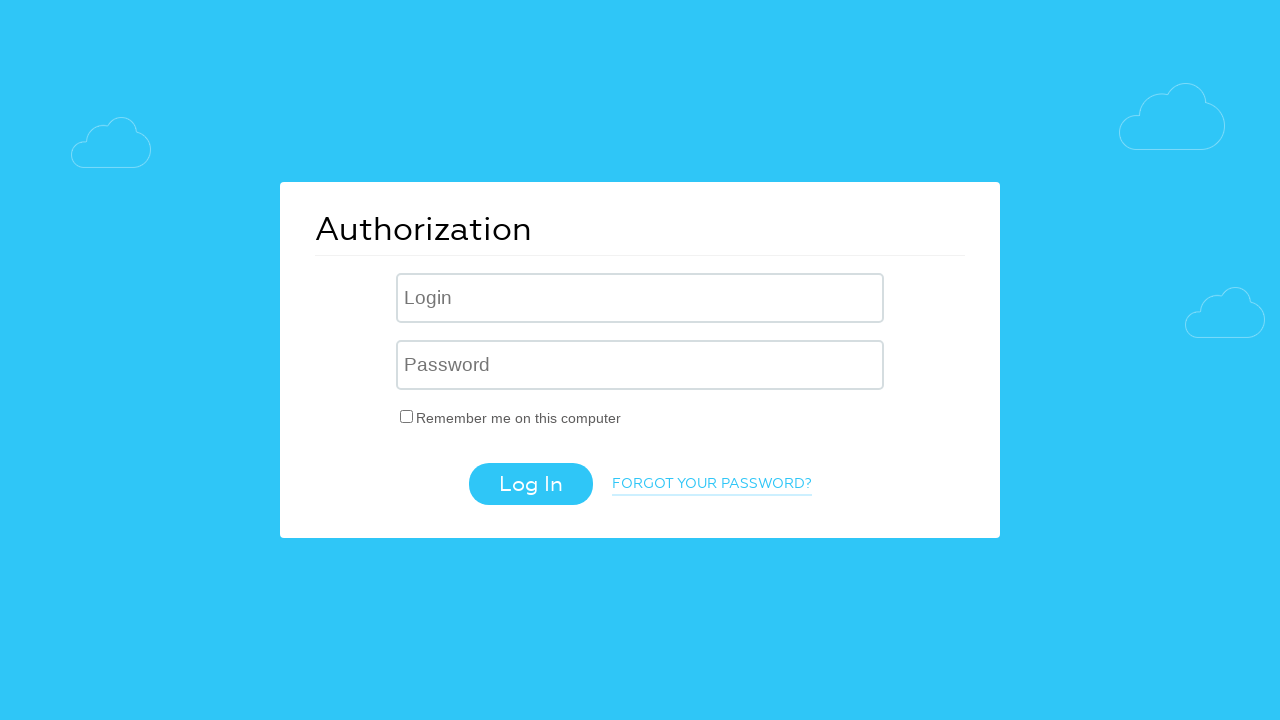

Located login button element with selector 'input.login-btn'
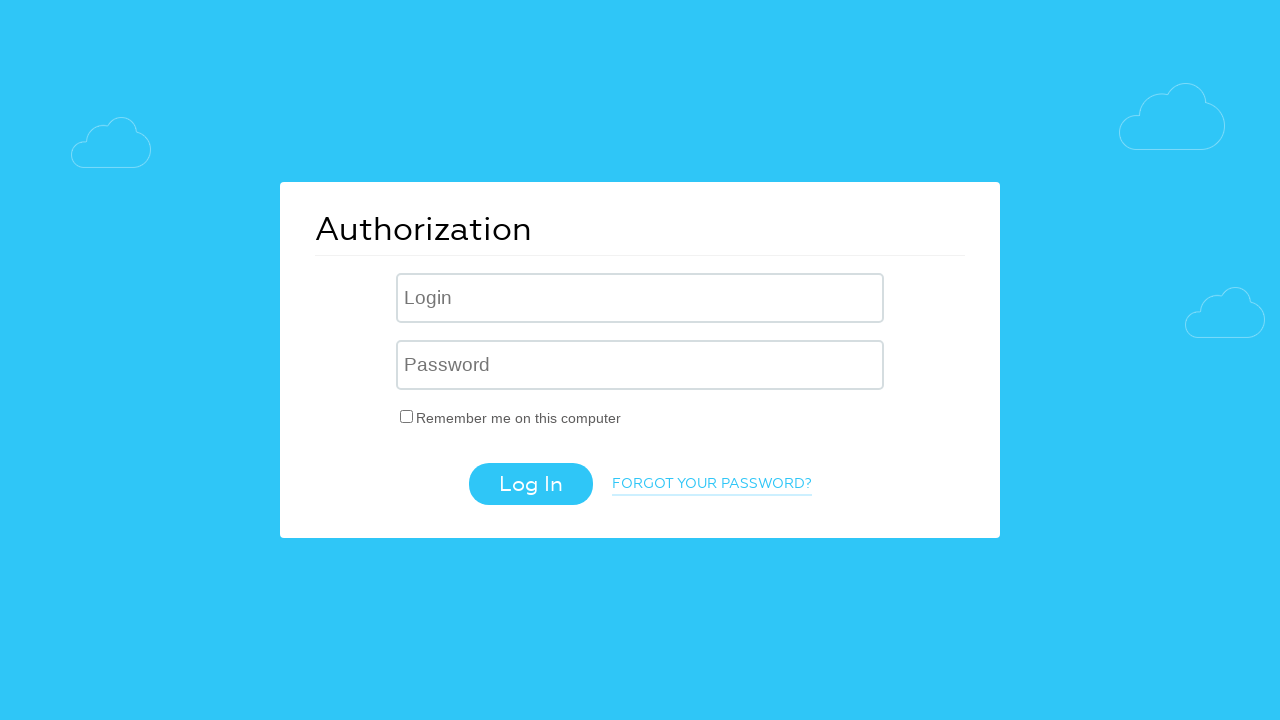

Retrieved value attribute from login button: 'Log In'
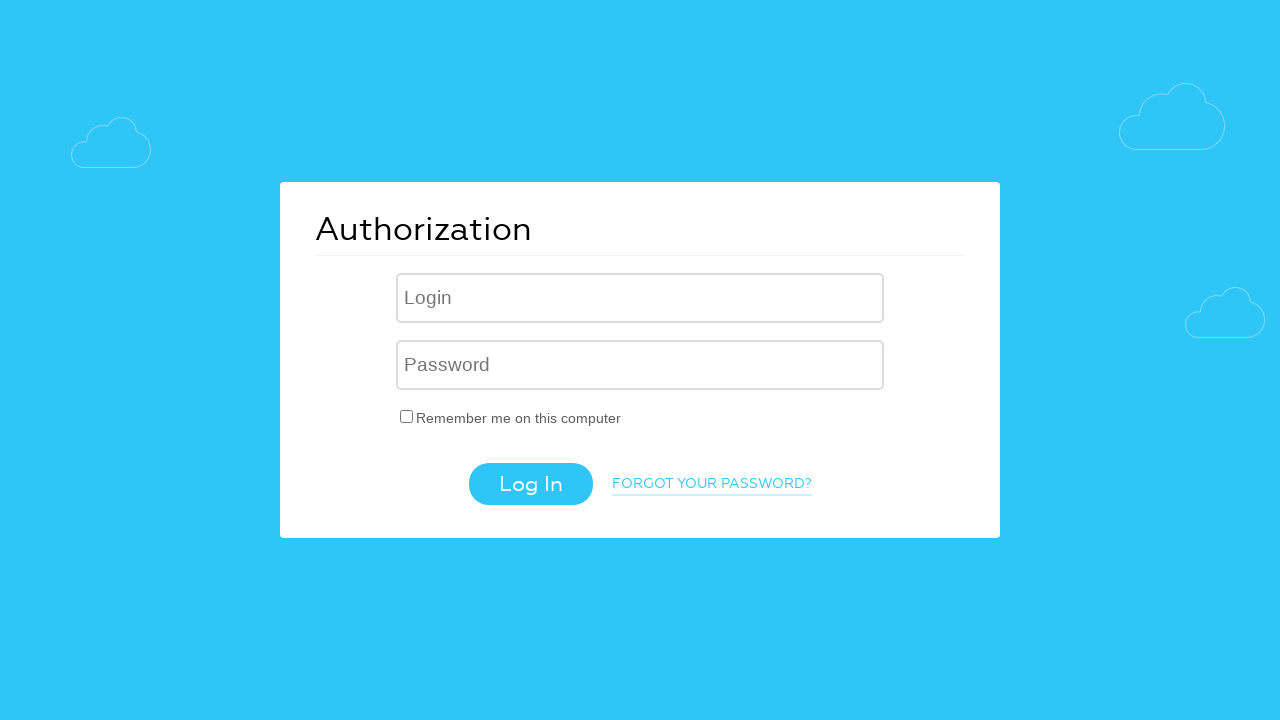

Verified login button text attribute is 'Log In'
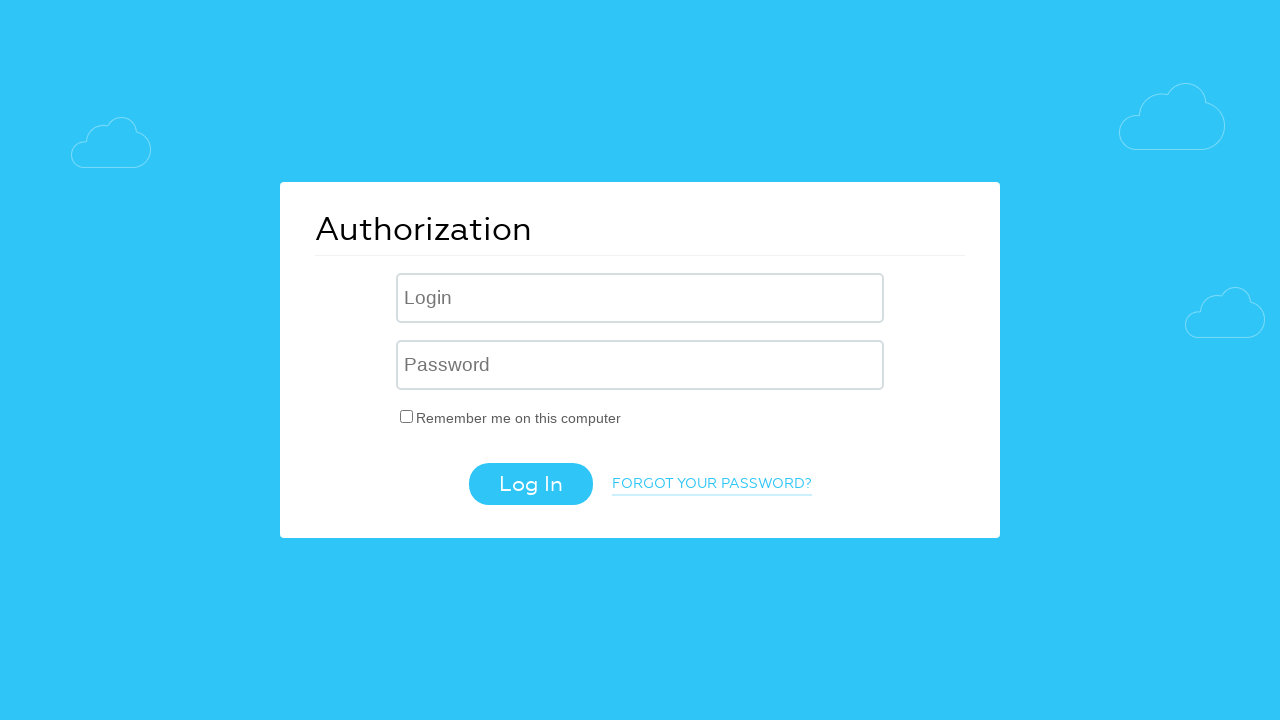

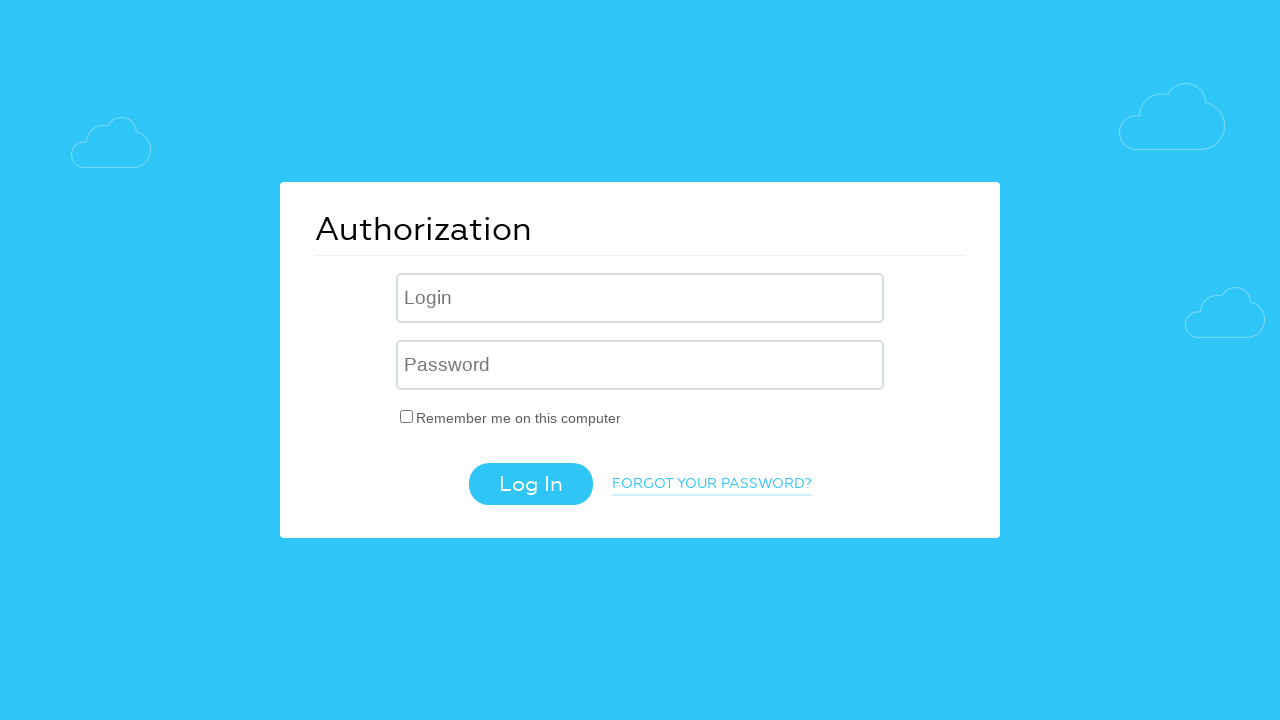